Fills out a form with user information (name, email, addresses) and verifies that the submitted data is displayed correctly in the output section

Starting URL: https://demoqa.com/text-box

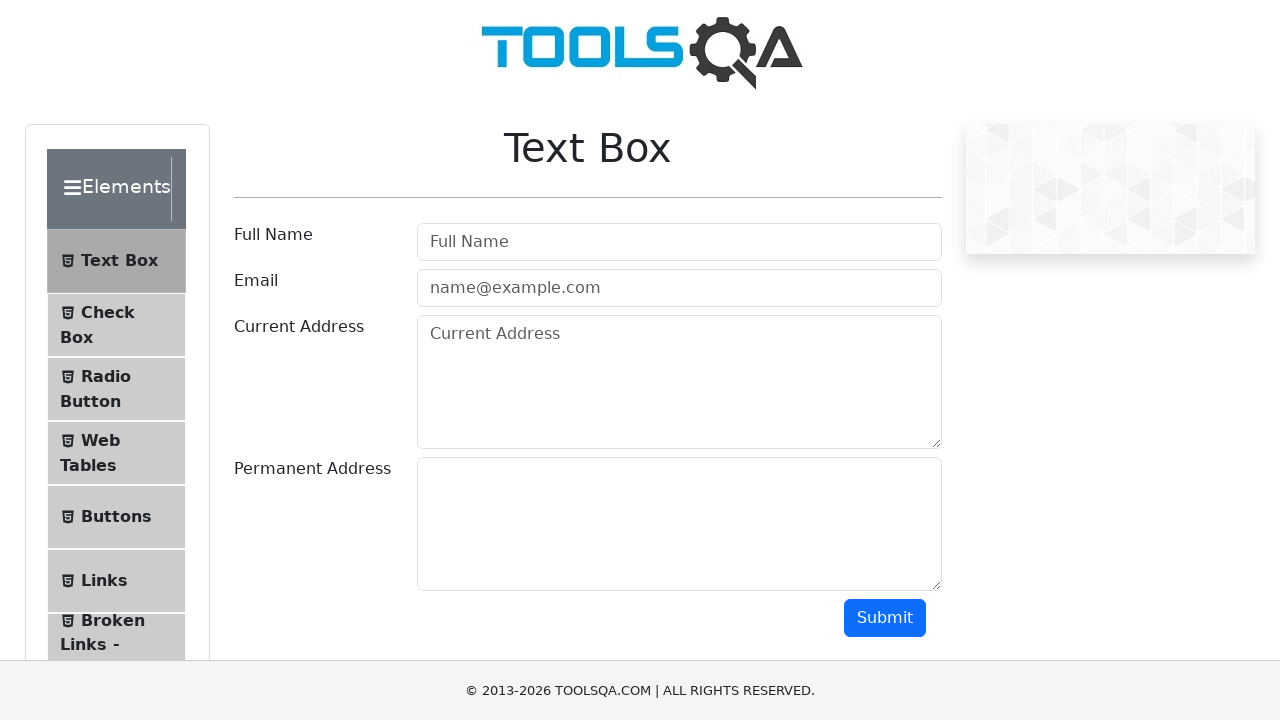

Filled user name field with 'John Anderson' on #userName
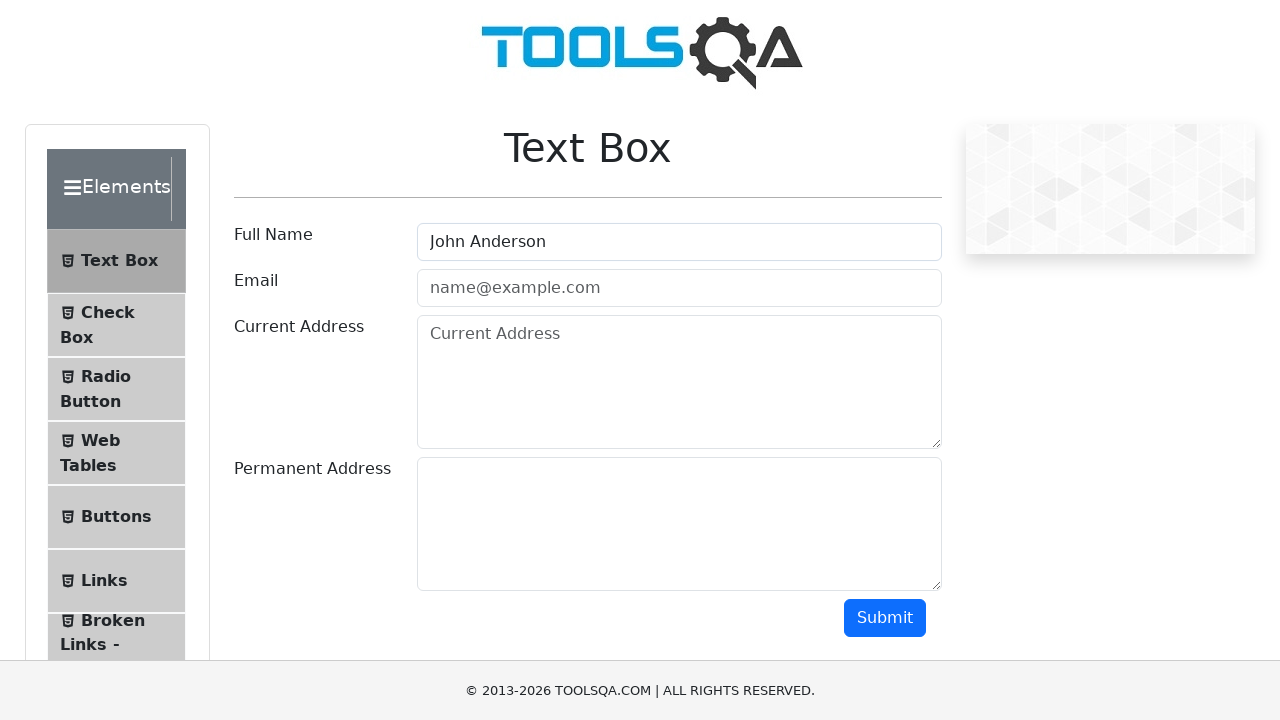

Filled email field with 'john.anderson@example.com' on #userEmail
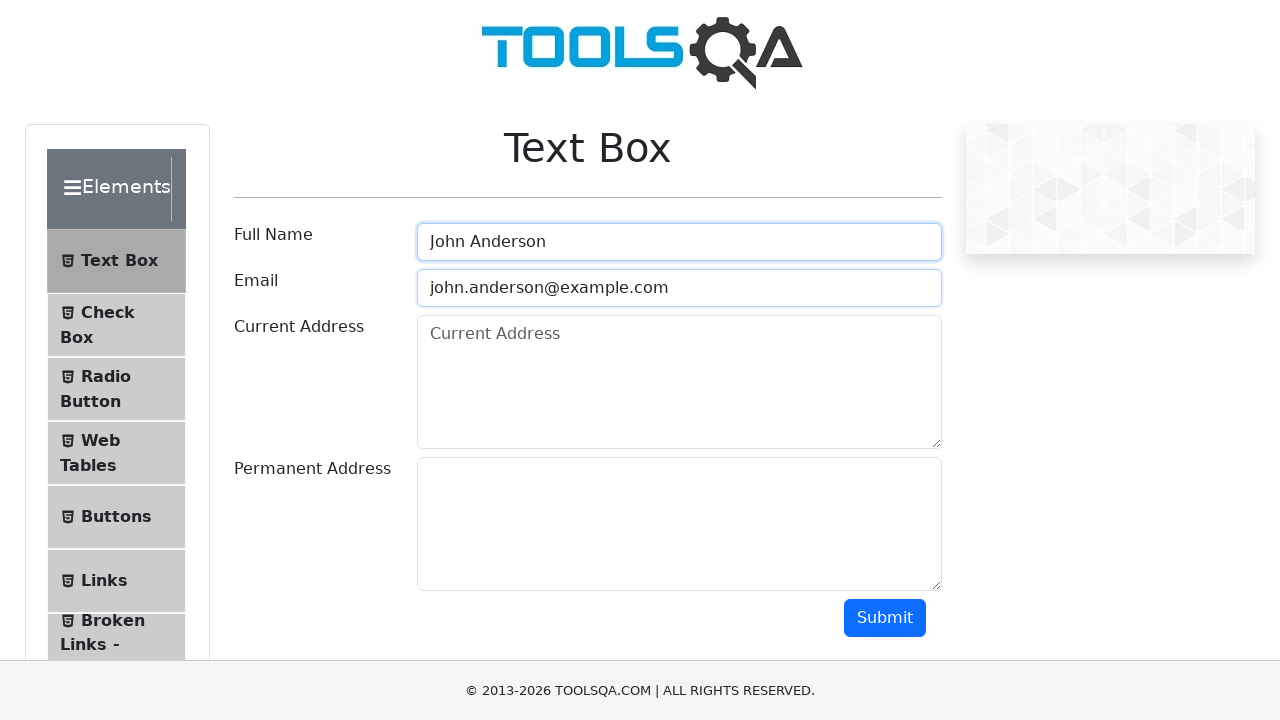

Filled current address field with '123 Main Street, Apt 4B' on #currentAddress
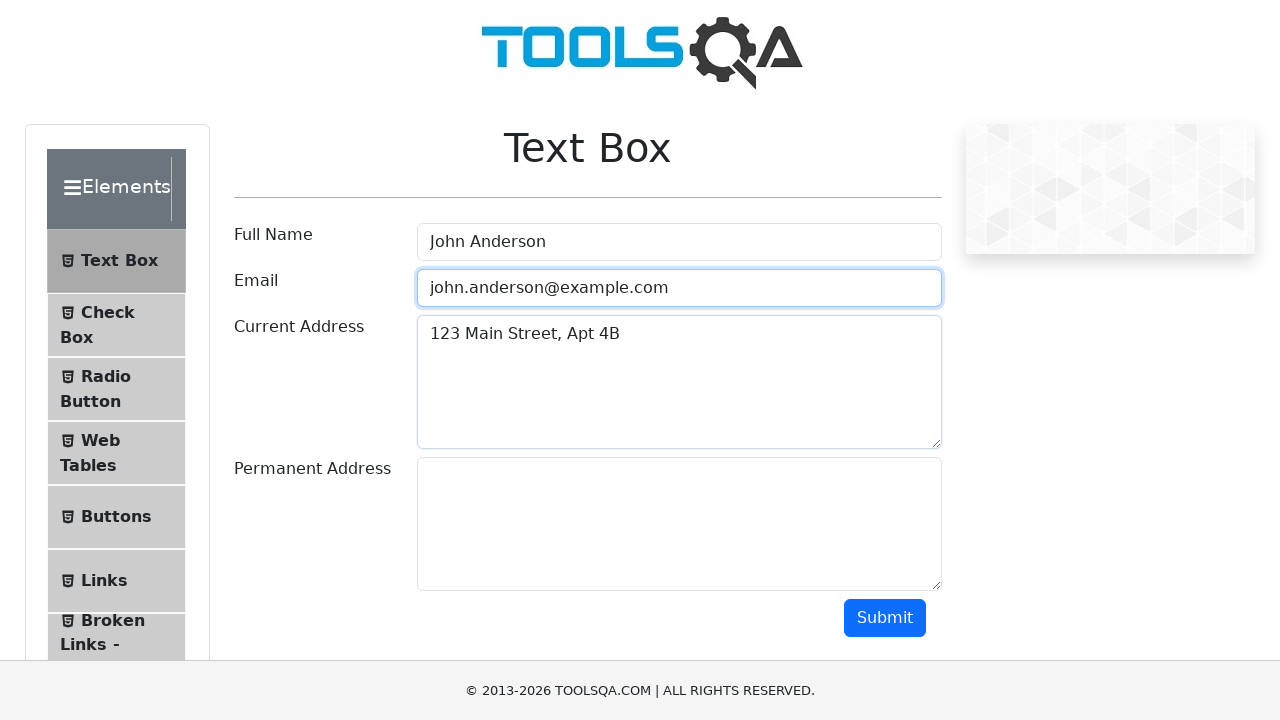

Filled permanent address field with '456 Oak Avenue, Suite 200' on #permanentAddress
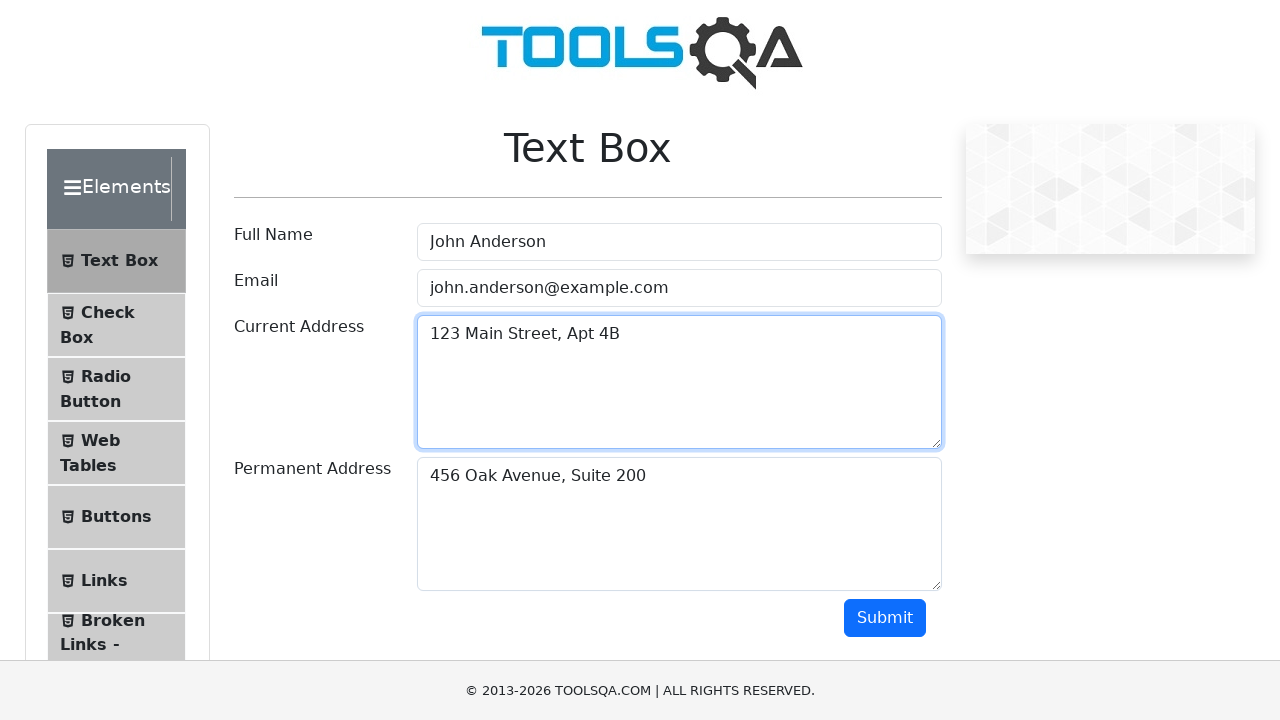

Clicked submit button to submit the form at (885, 618) on #submit
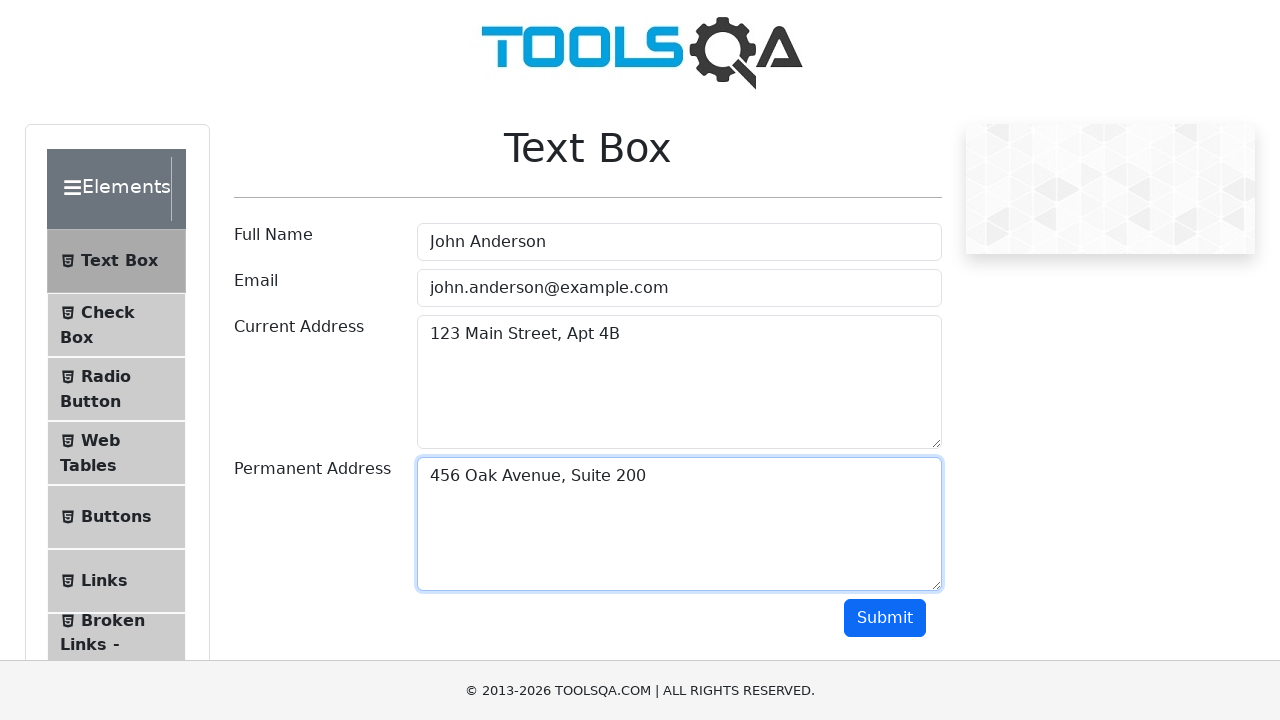

Output section became visible
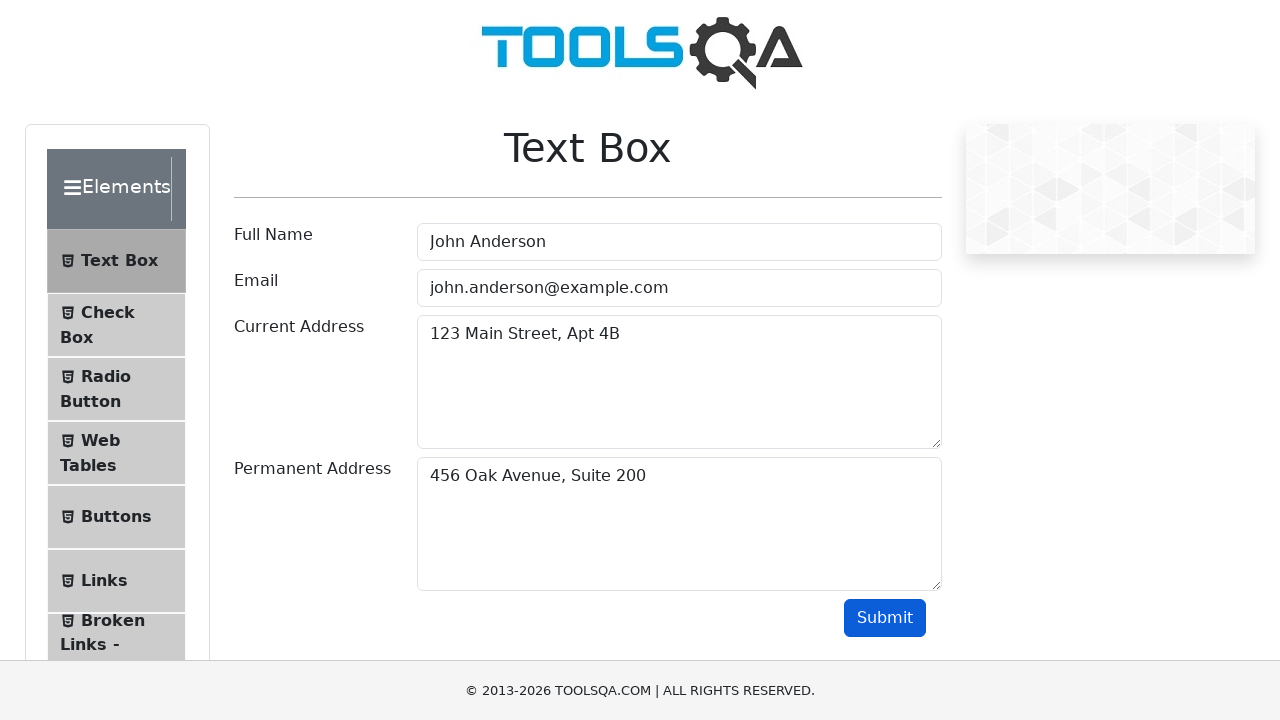

Verified submitted name 'John Anderson' appears in output
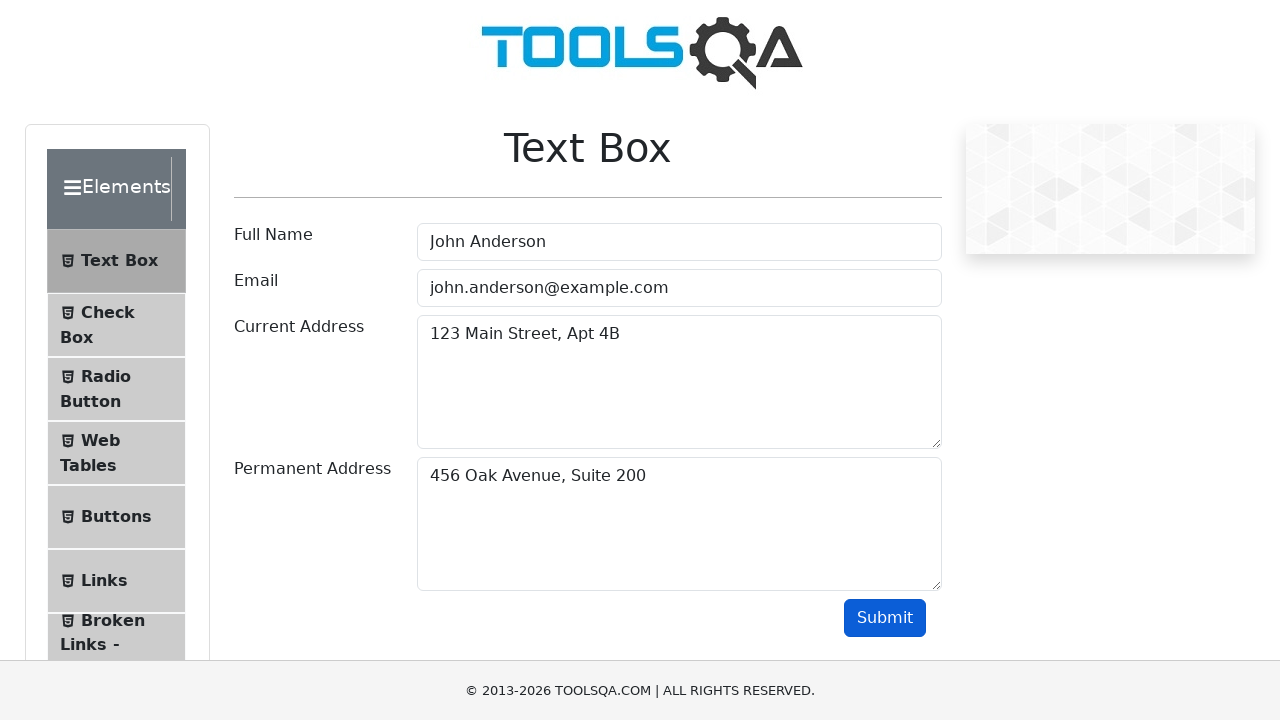

Verified submitted email 'john.anderson@example.com' appears in output
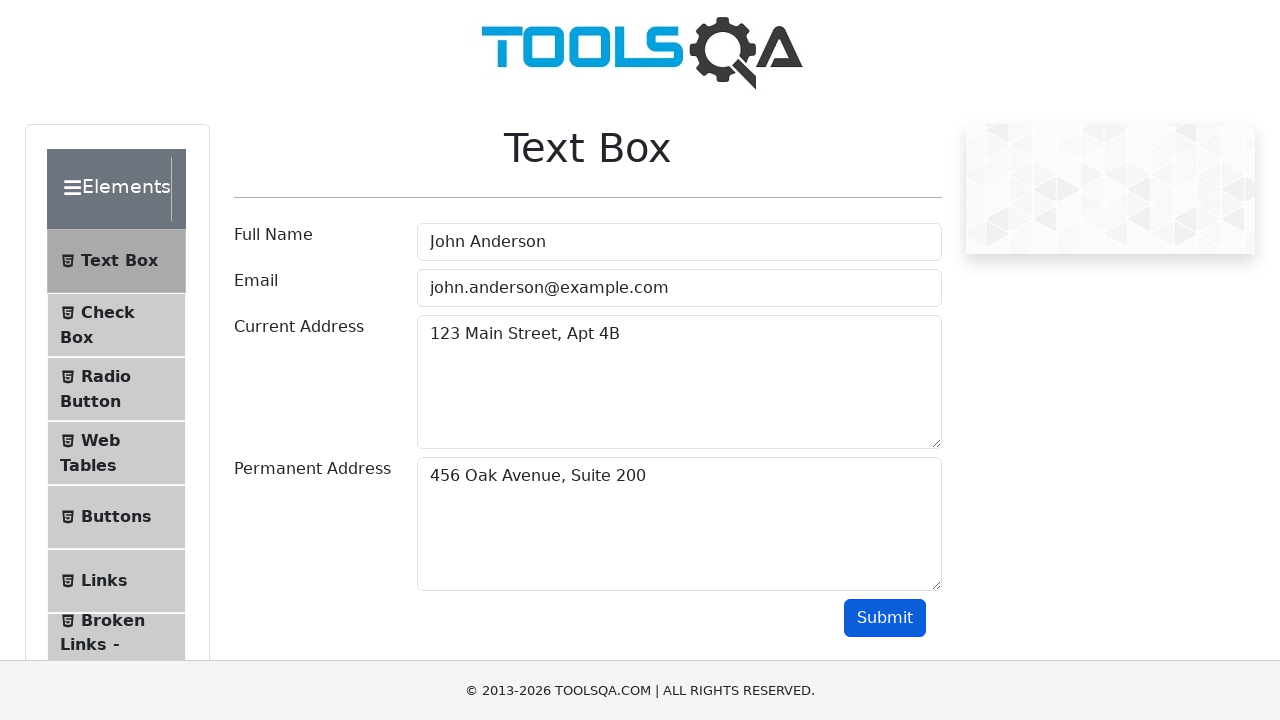

Verified submitted current address '123 Main Street, Apt 4B' appears in output
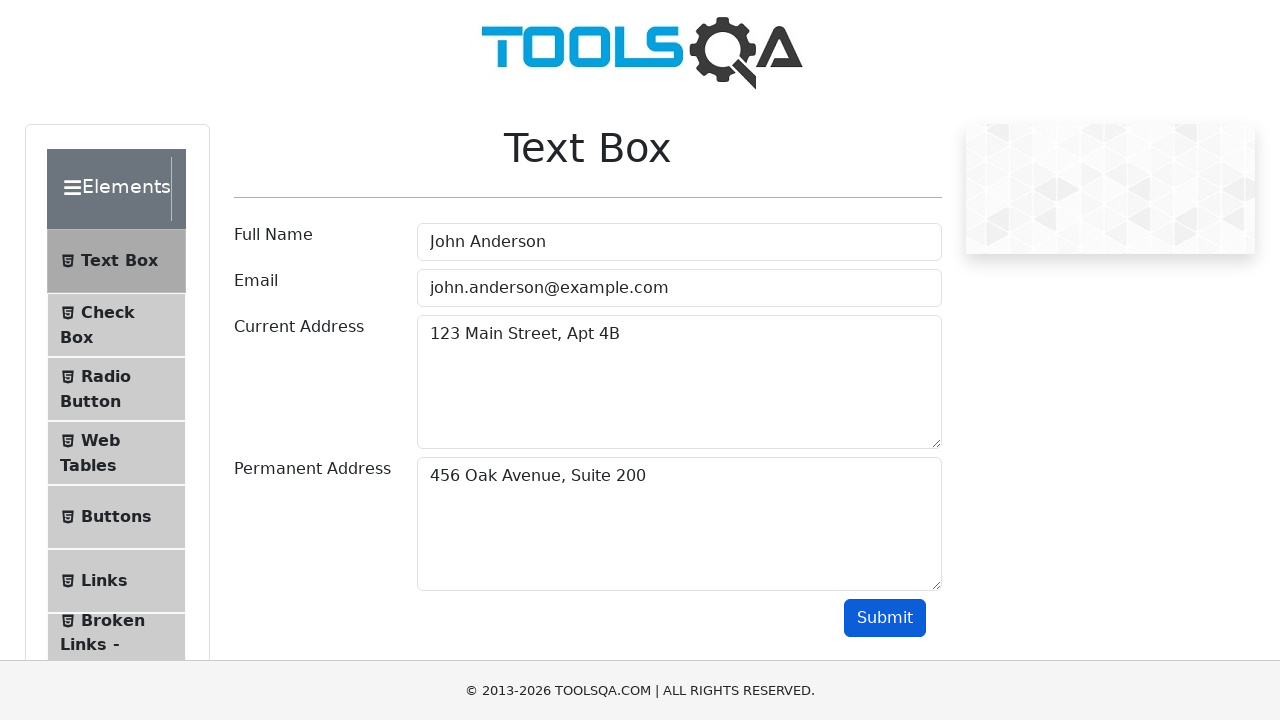

Verified submitted permanent address '456 Oak Avenue, Suite 200' appears in output
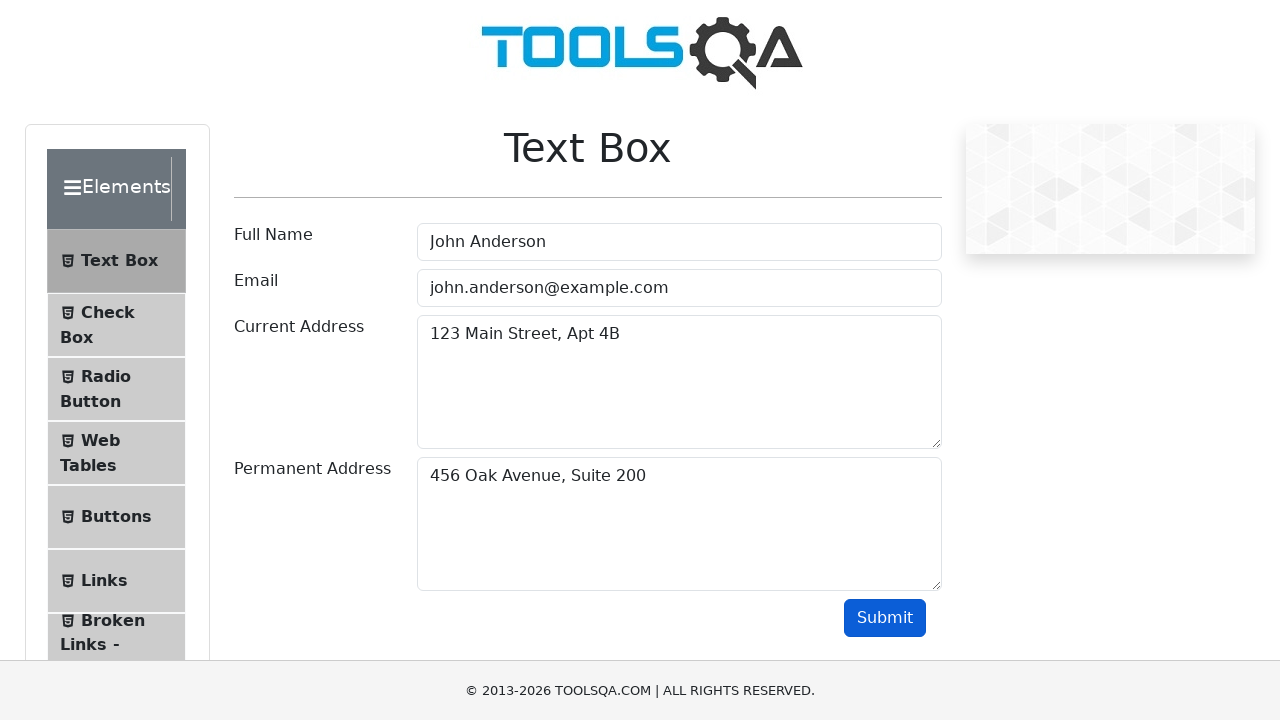

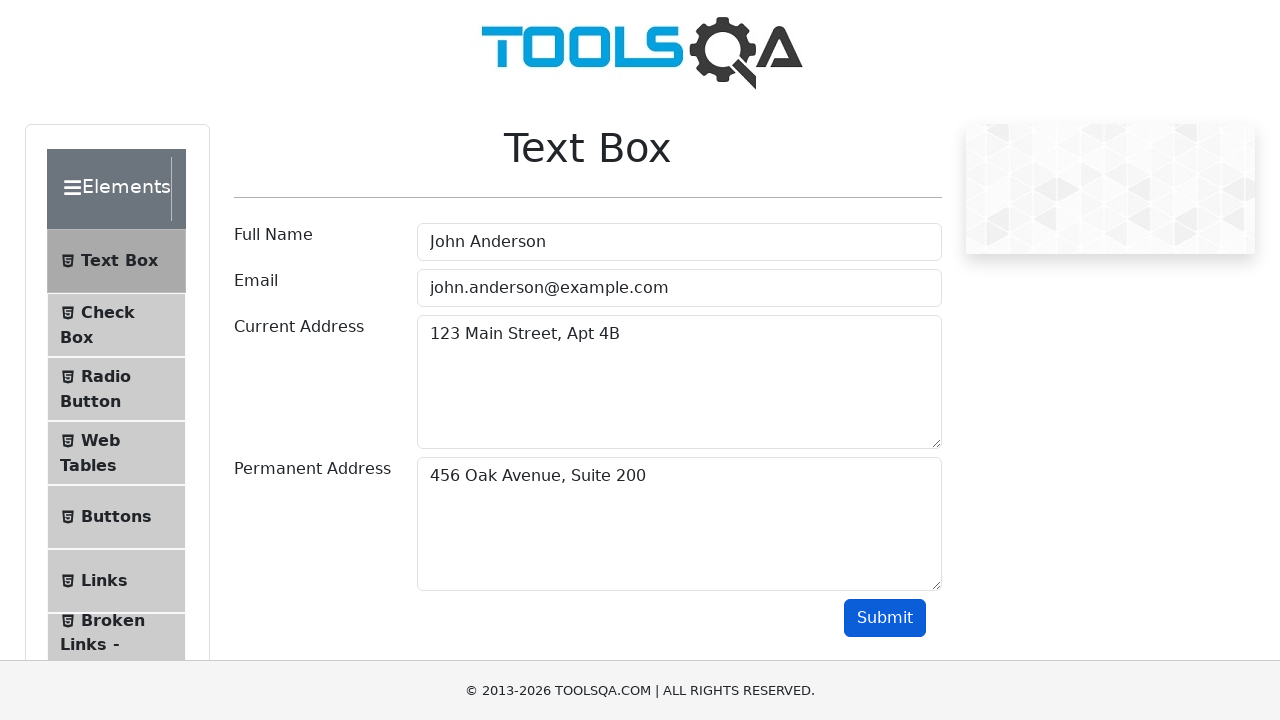